Tests file download functionality by clicking the download button and waiting for the download to complete on a demo QA site.

Starting URL: https://demoqa.com/upload-download

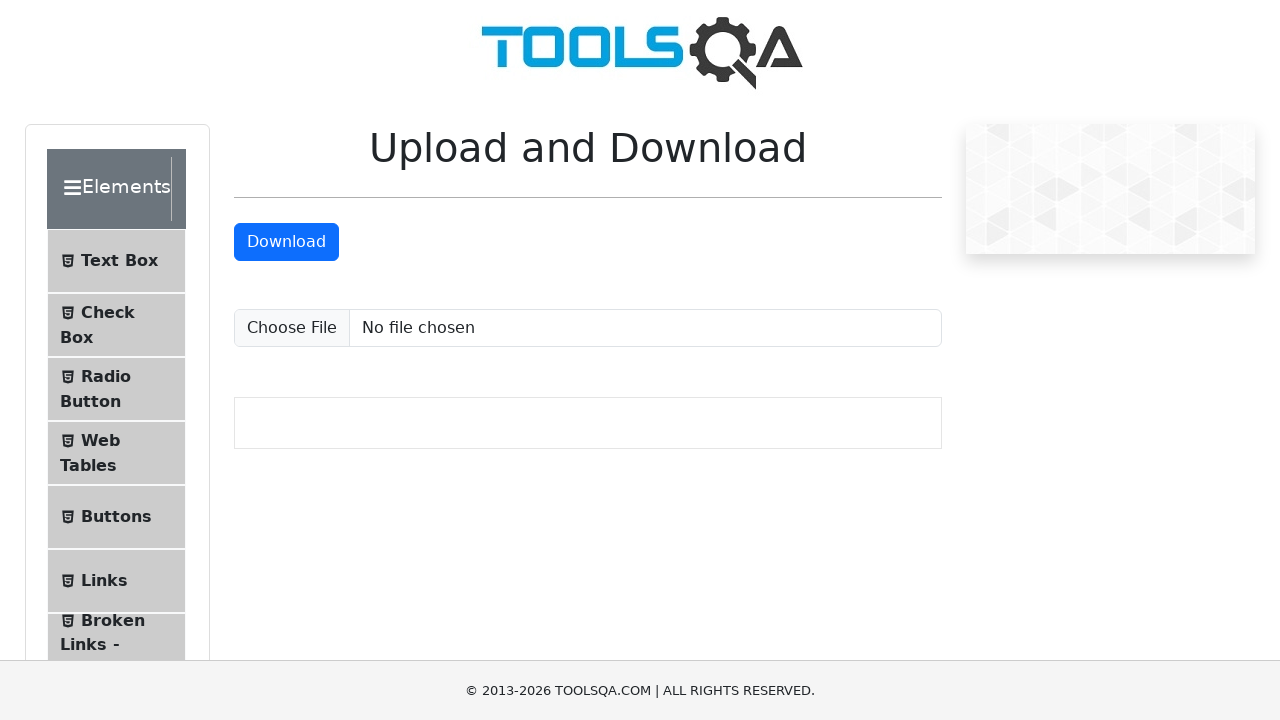

Clicked download button and download started at (286, 242) on #downloadButton
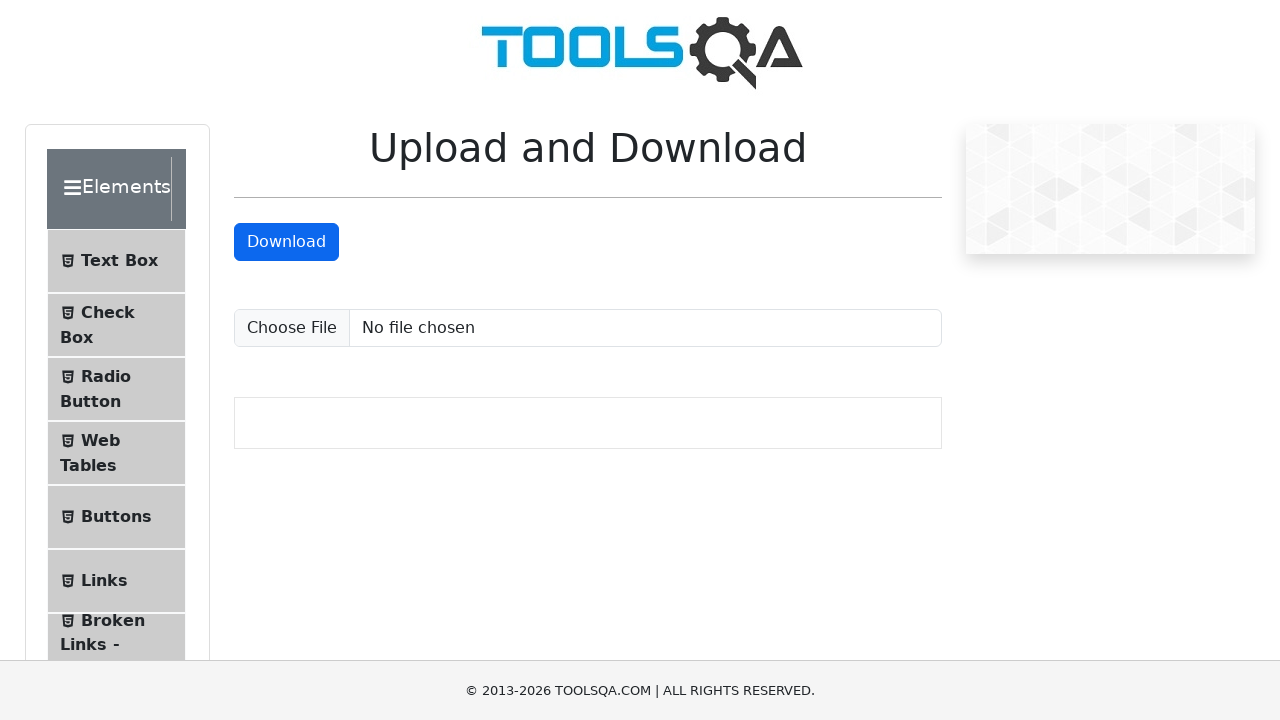

Retrieved download object
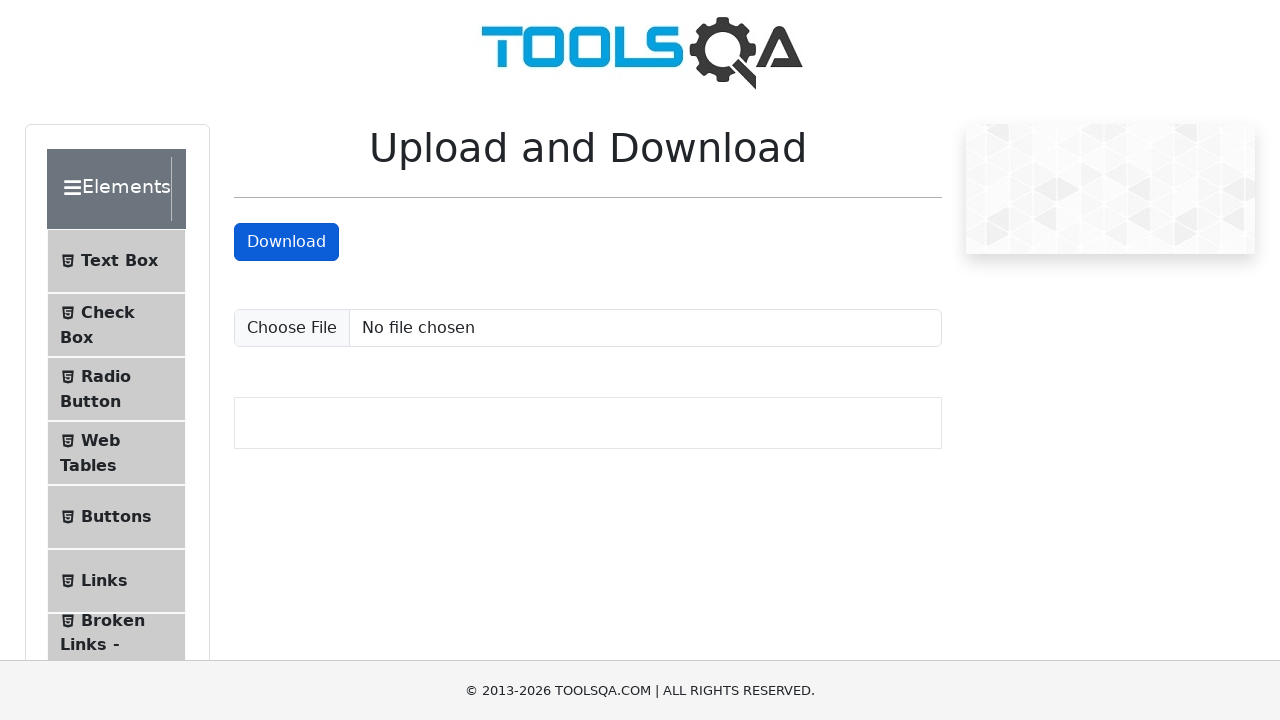

Download completed and file path obtained
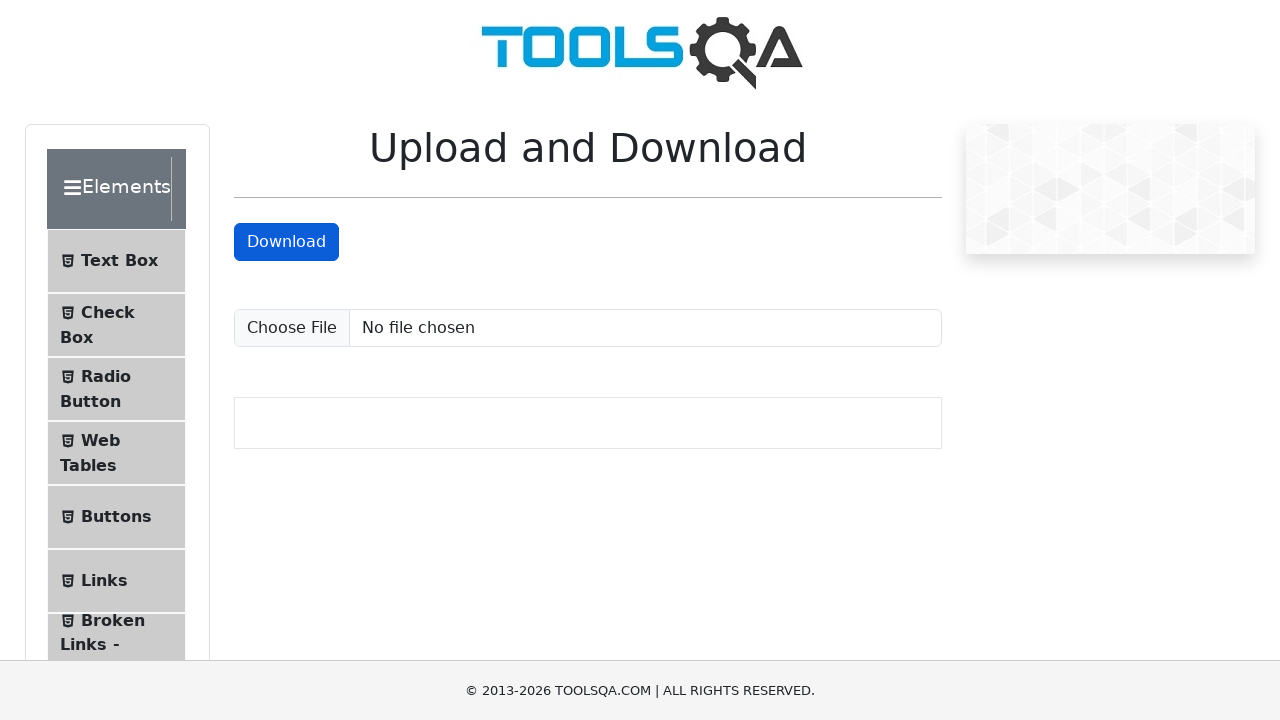

Verified download filename: sampleFile.jpeg
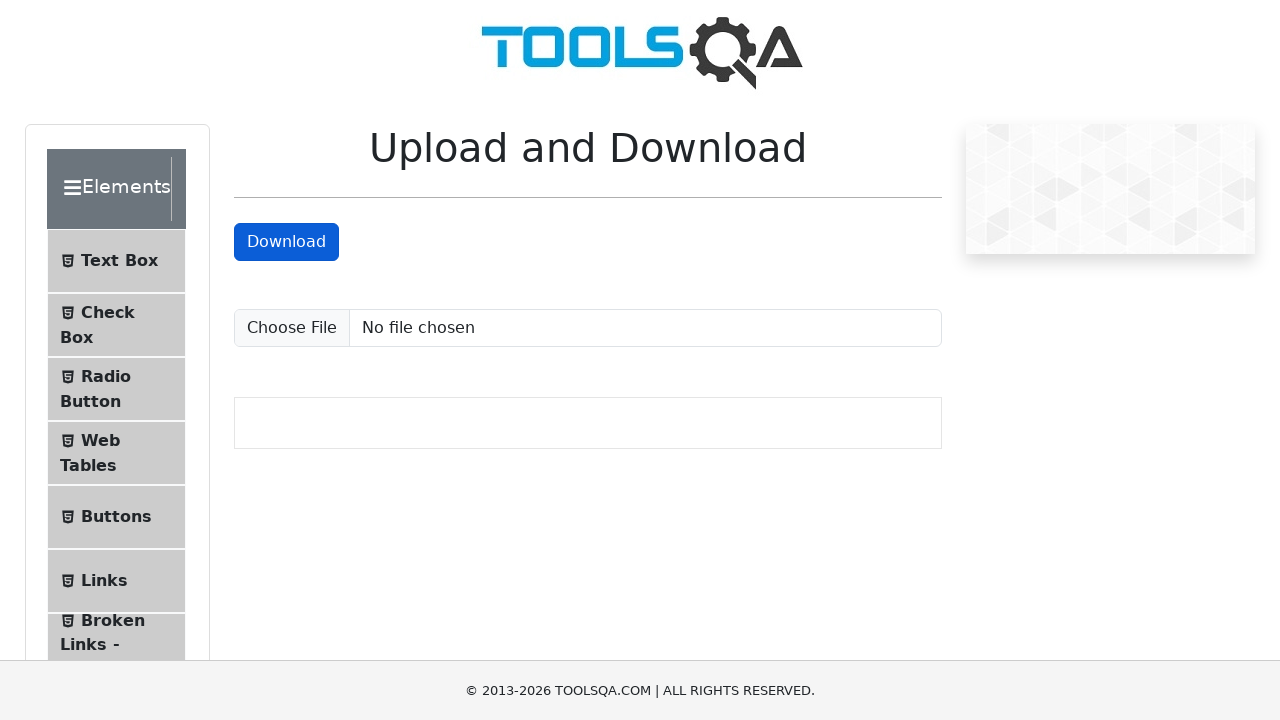

Retrieved download URL
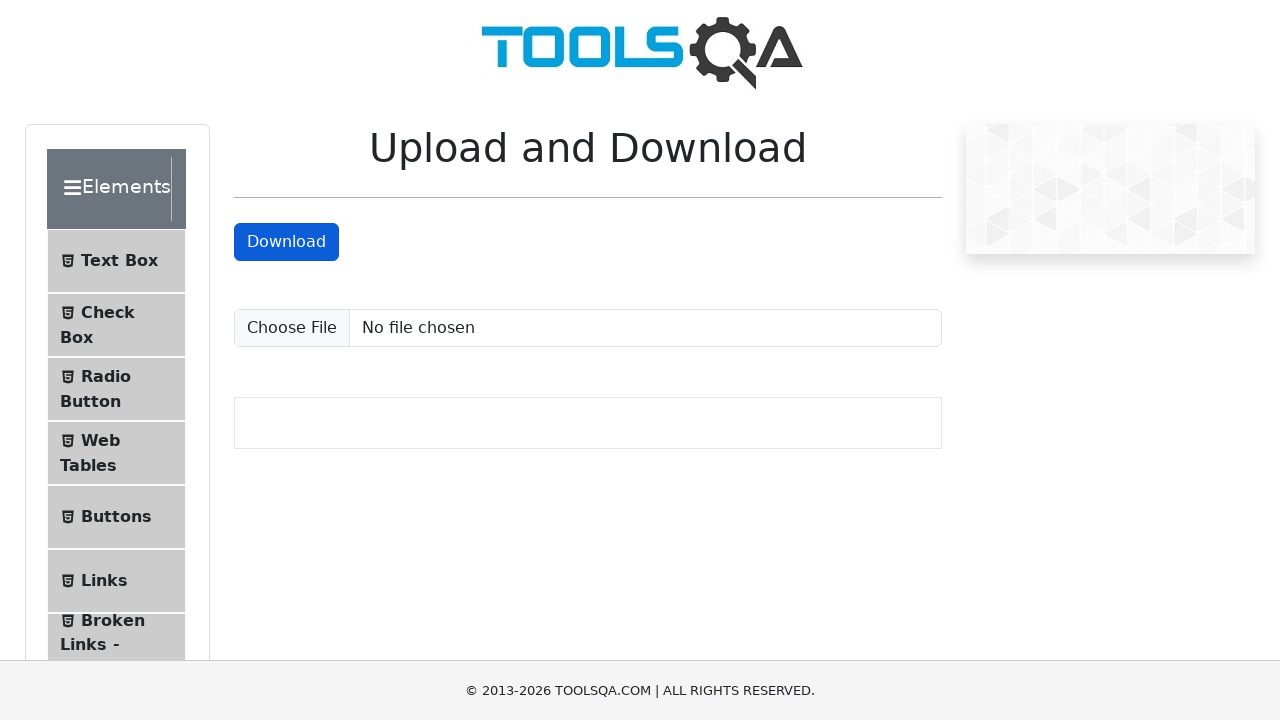

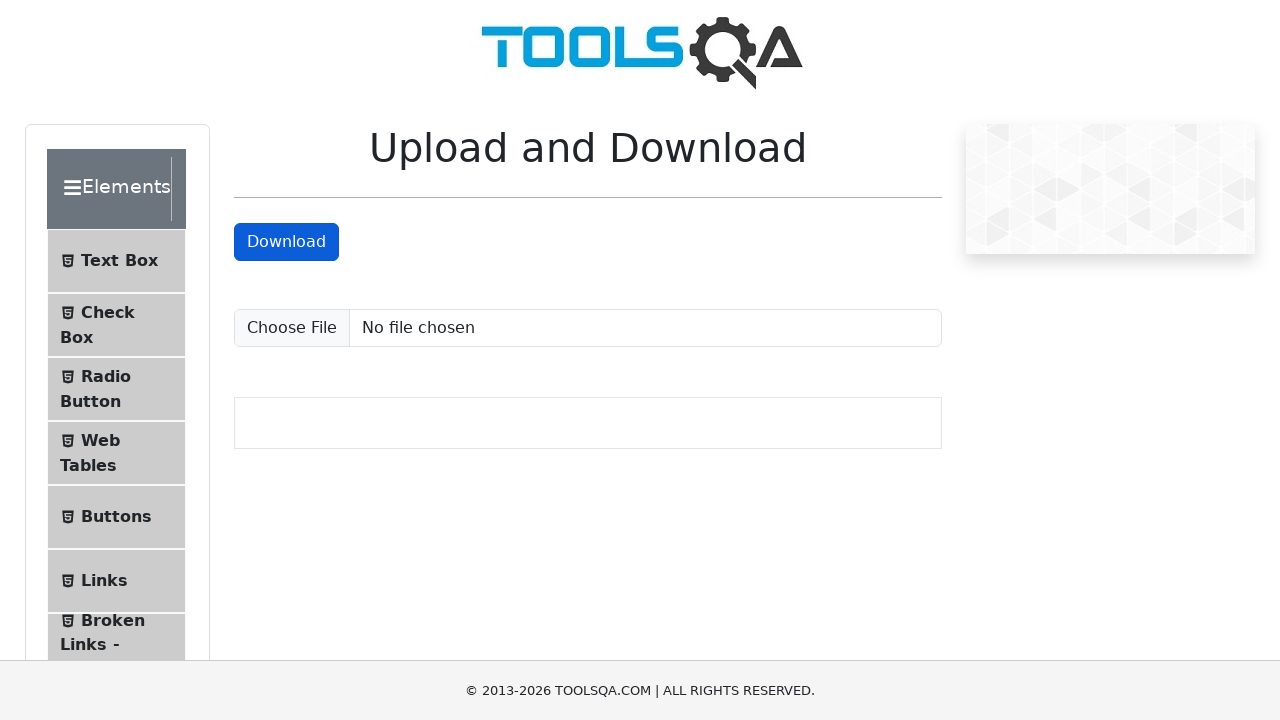